Navigates to the Otis product finder page, finds and clicks on the ARISE product, then interacts with the product configuration form by clicking buttons and filling in form fields.

Starting URL: https://www.otiscreate.com/product-finder/zh/cn

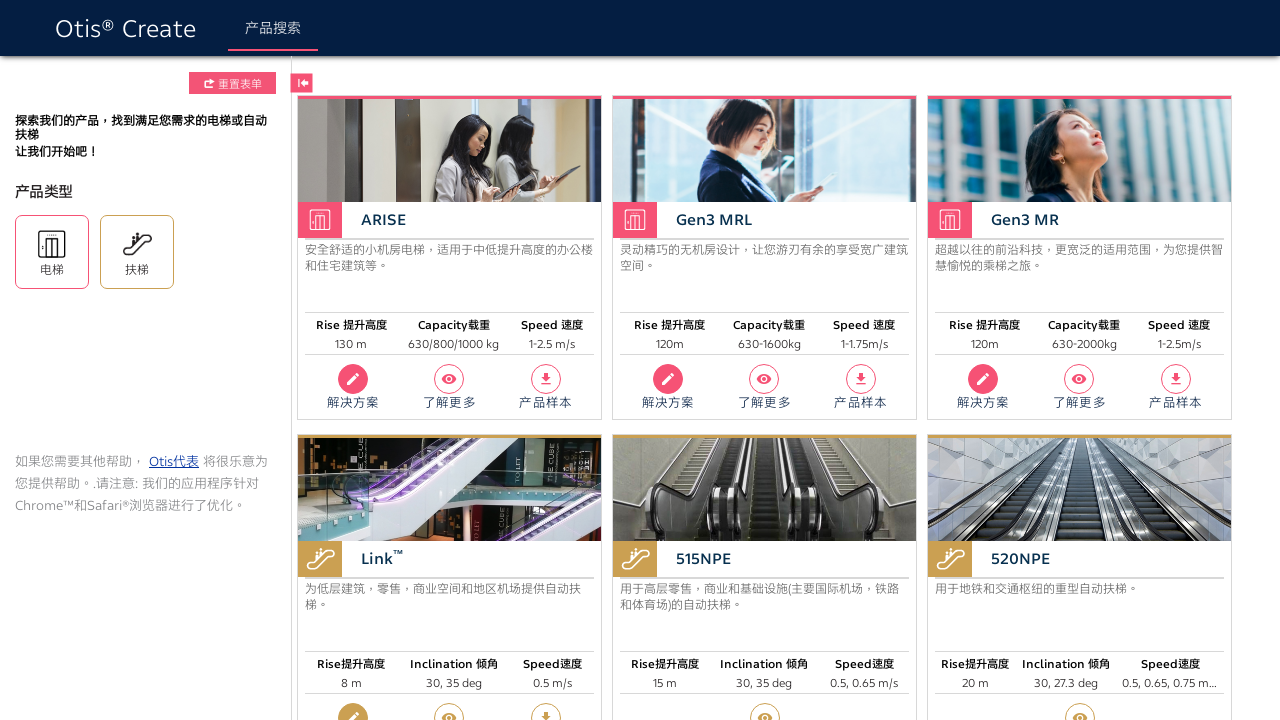

Waited for page body to load
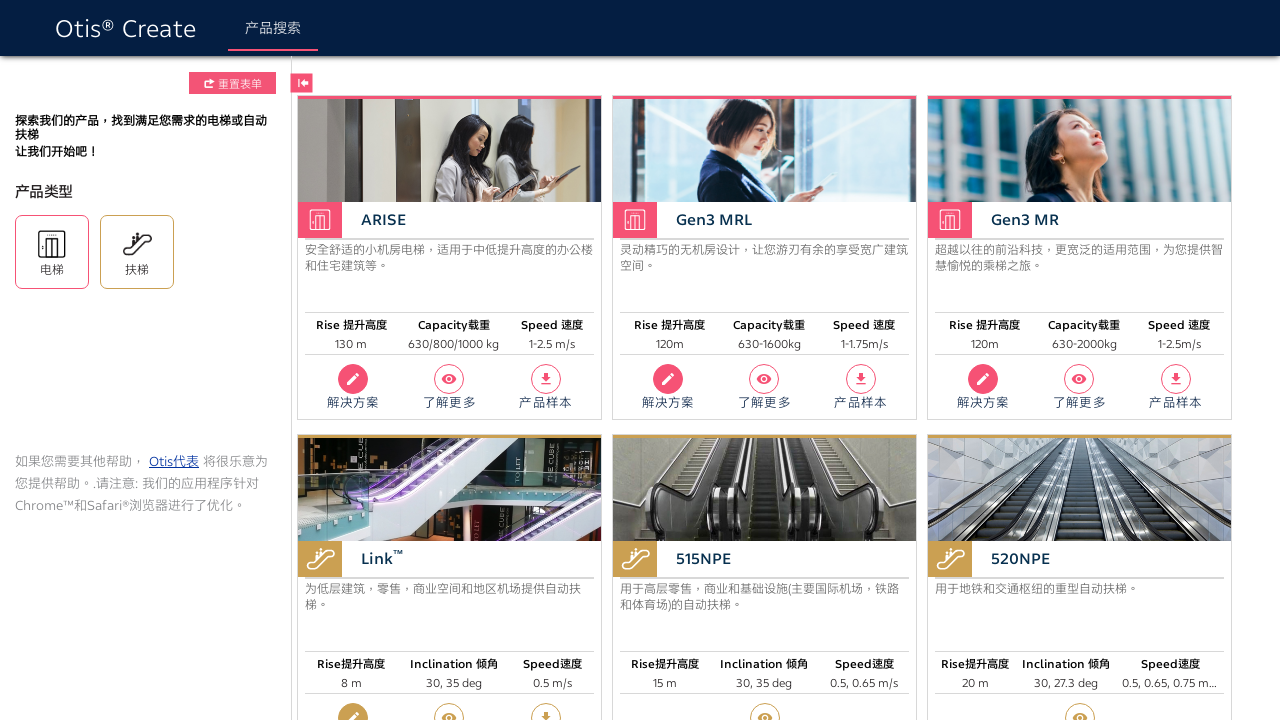

Waited 3 seconds for page initialization
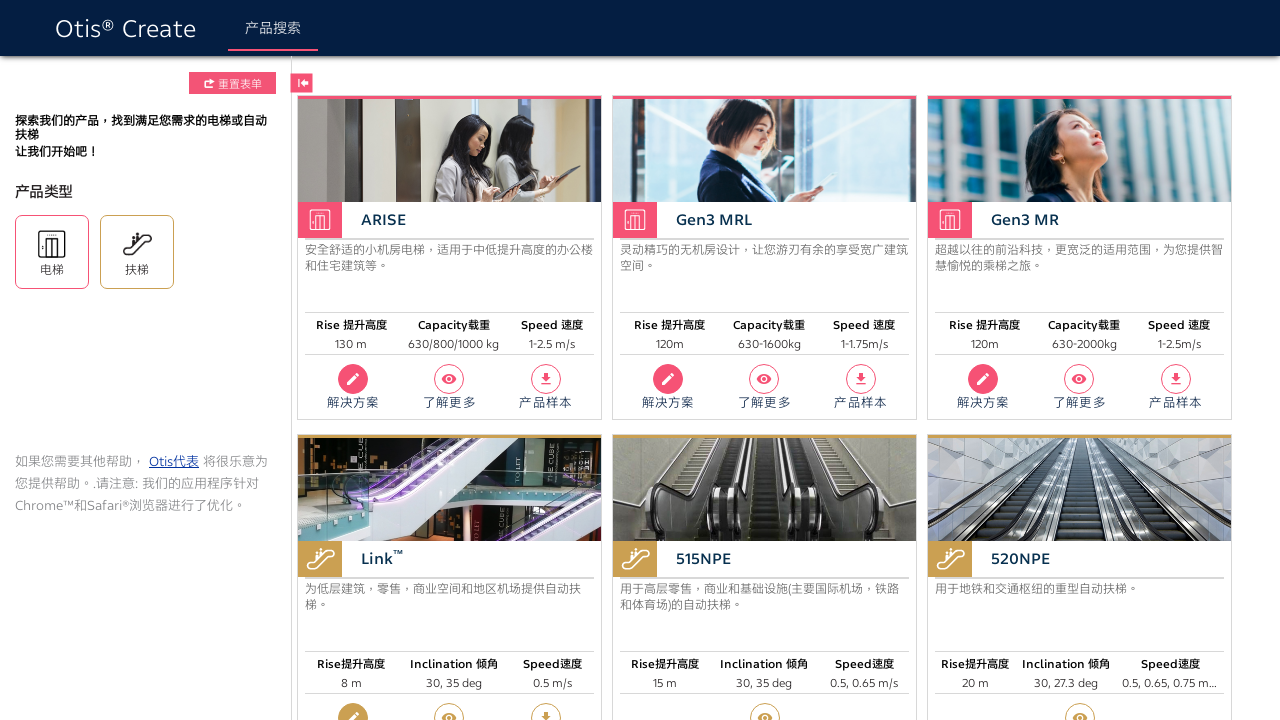

Product cards loaded on page
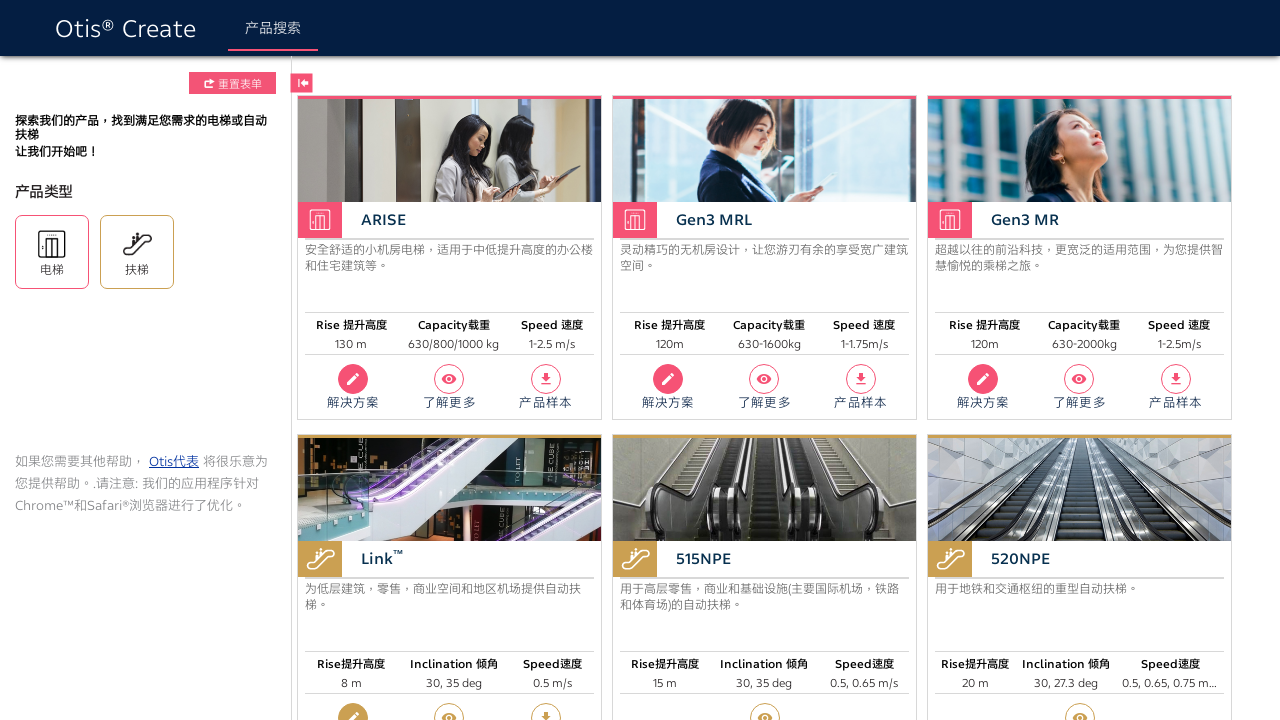

Retrieved 8 product cards
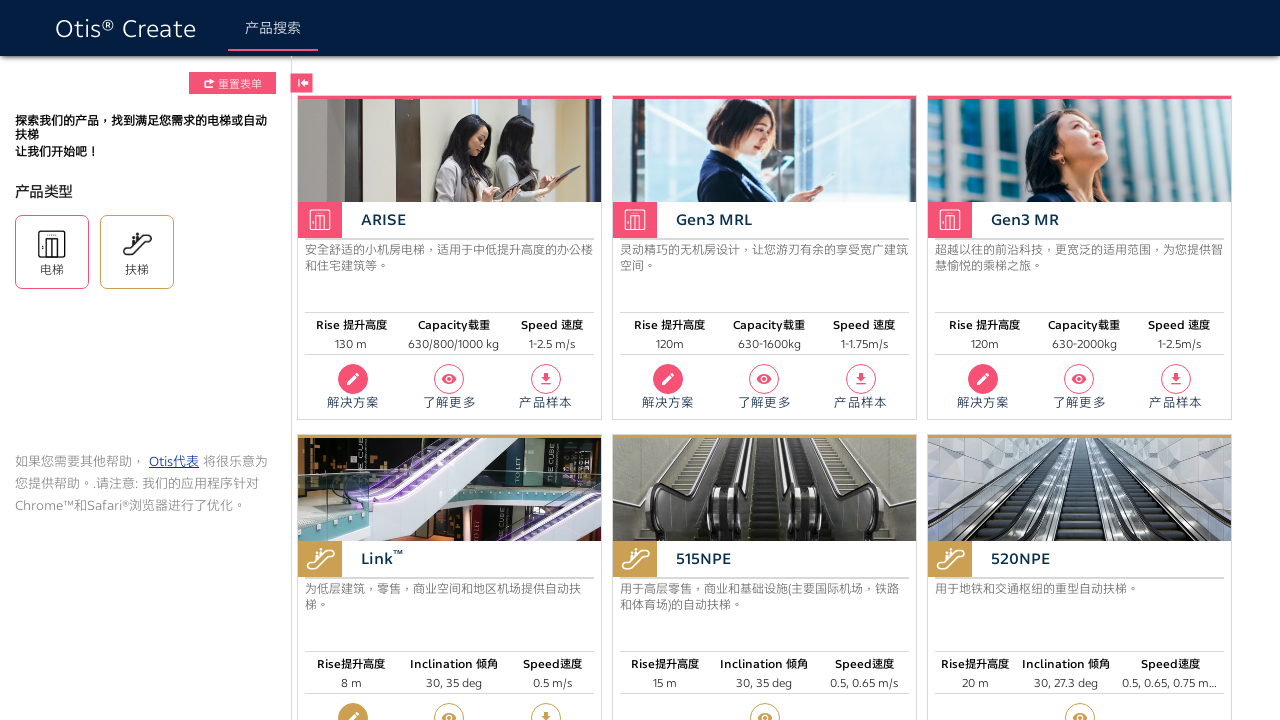

Scrolled ARISE product create button into view
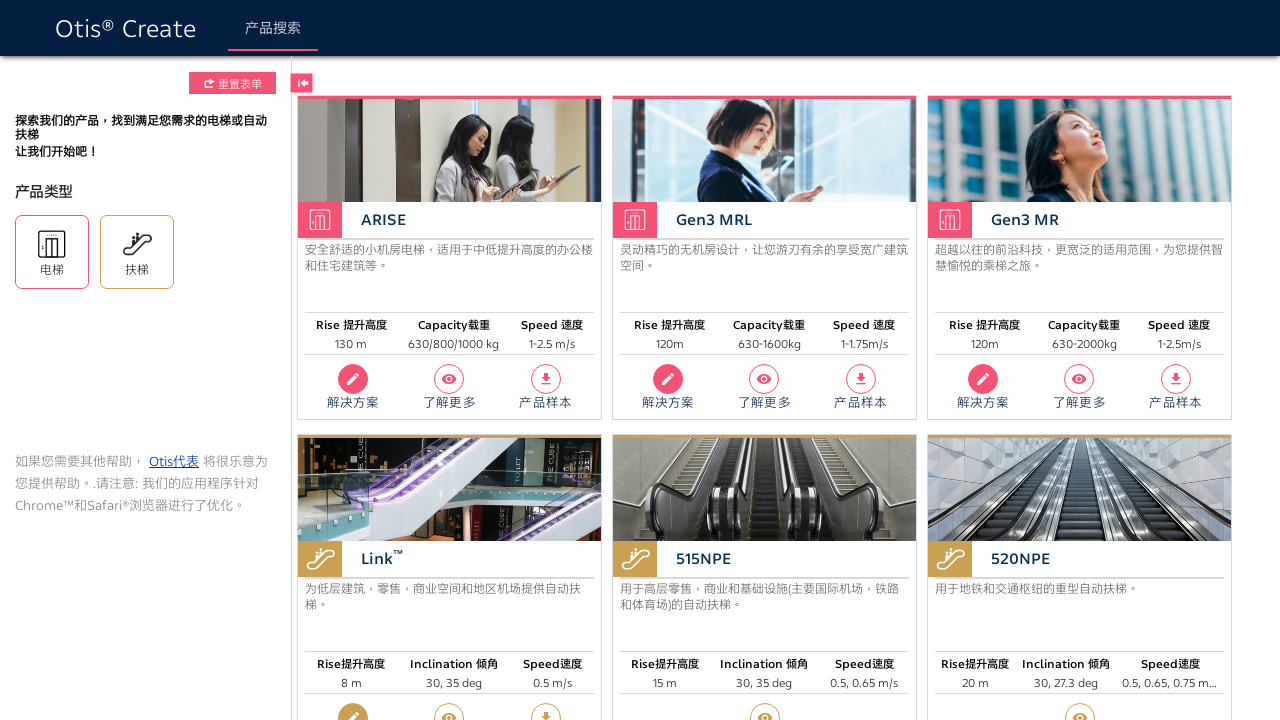

Waited 1 second before clicking create button
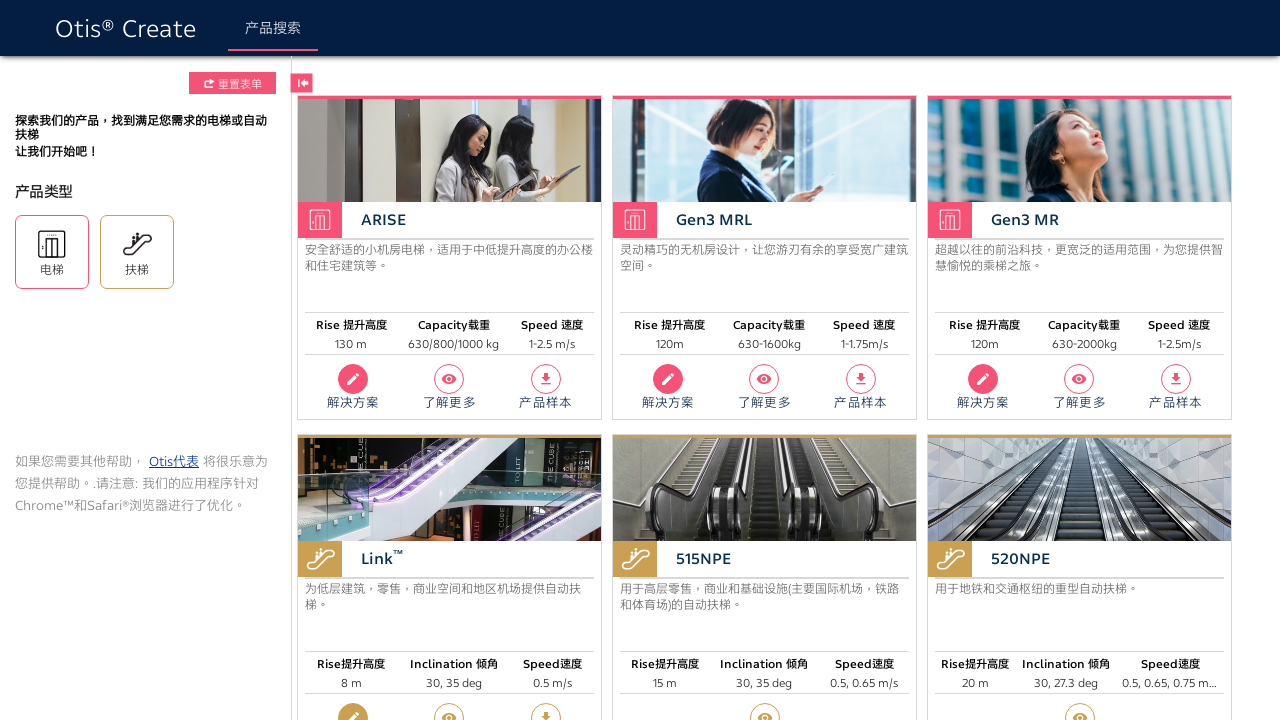

Clicked ARISE product create button at (353, 379) on .product >> nth=0 >> #create
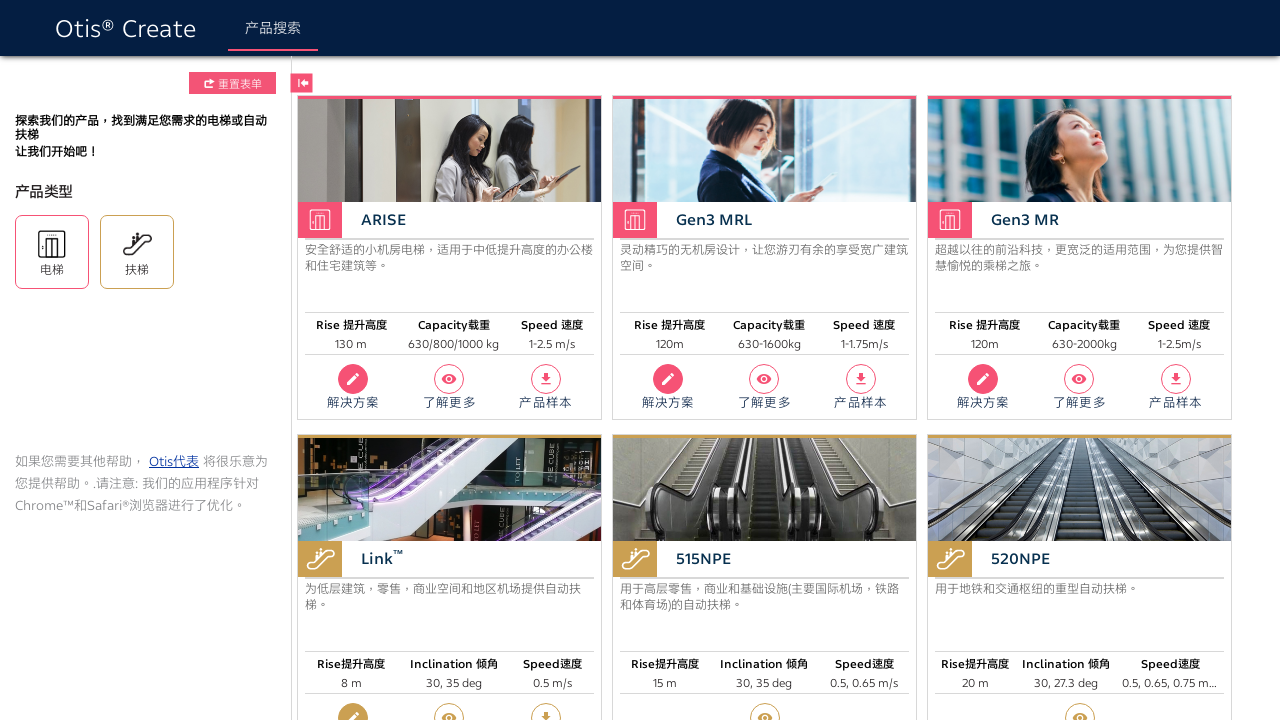

Waited 3 seconds for product configuration form to load
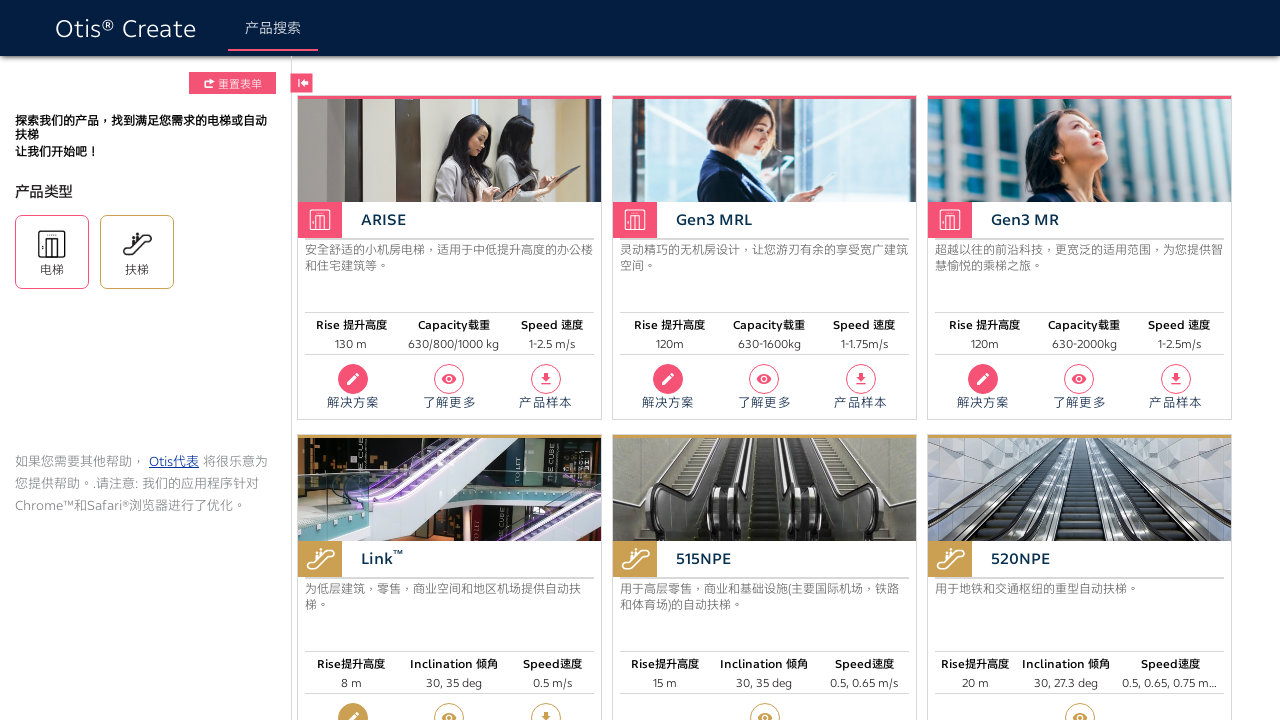

Retrieved 22 buttons from form
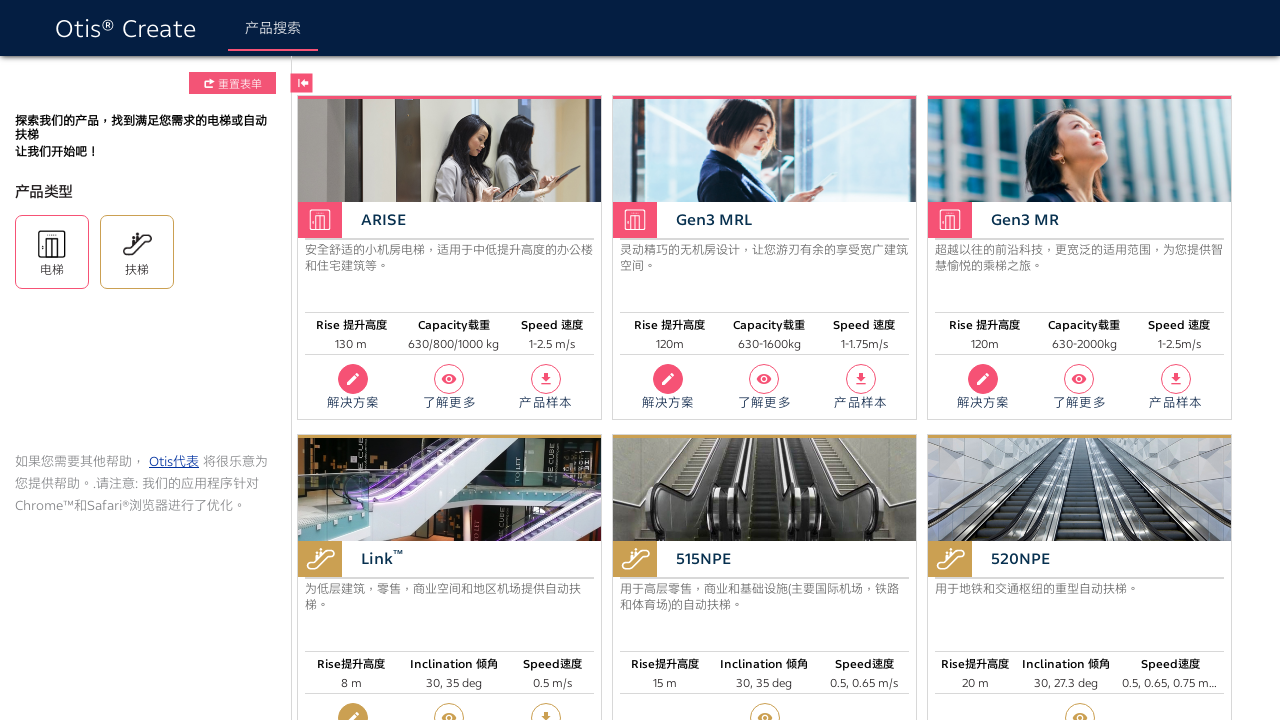

Scrolled button '重置表单' into view
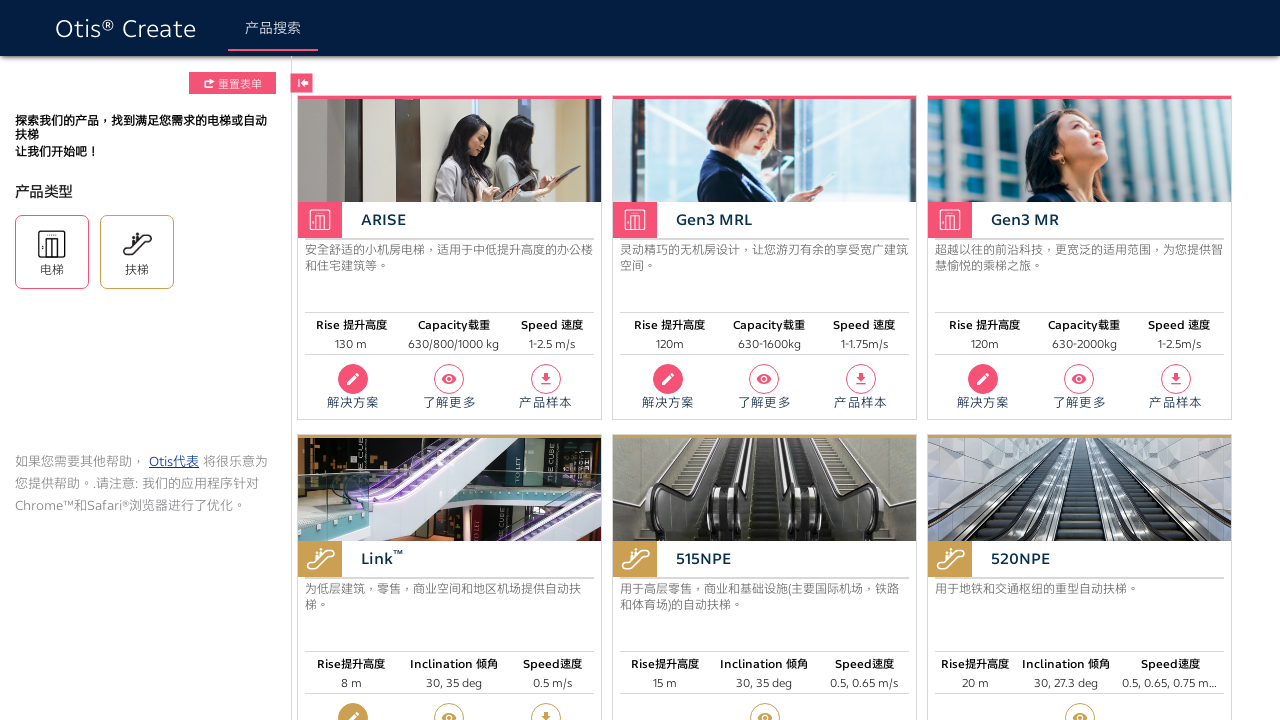

Waited 500ms before clicking button
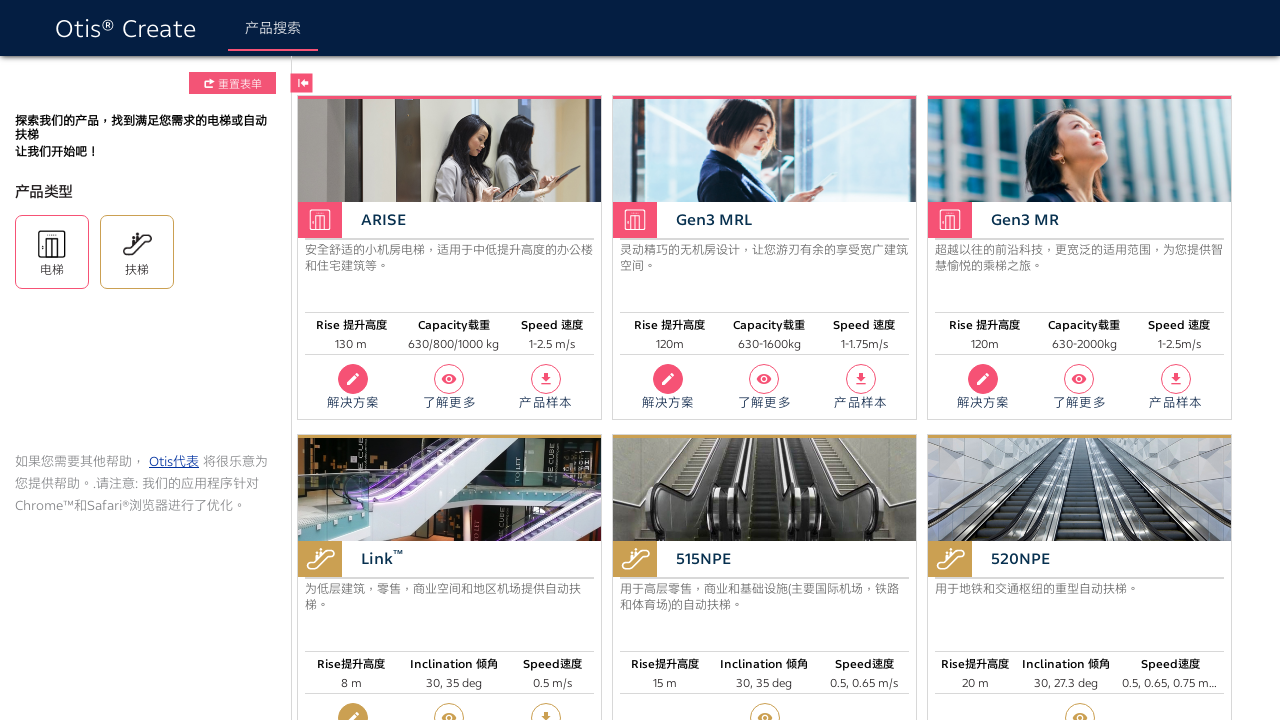

Clicked button '重置表单' at (232, 83) on button >> nth=2
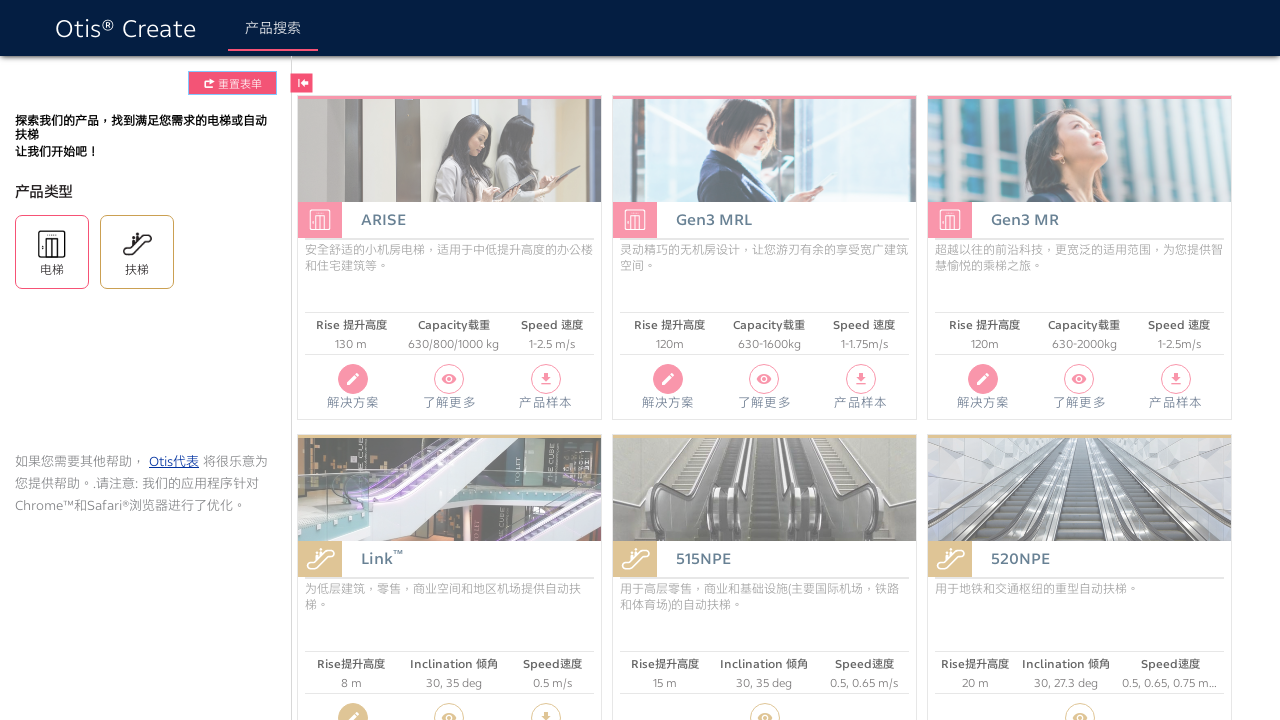

Waited 2 seconds after button click
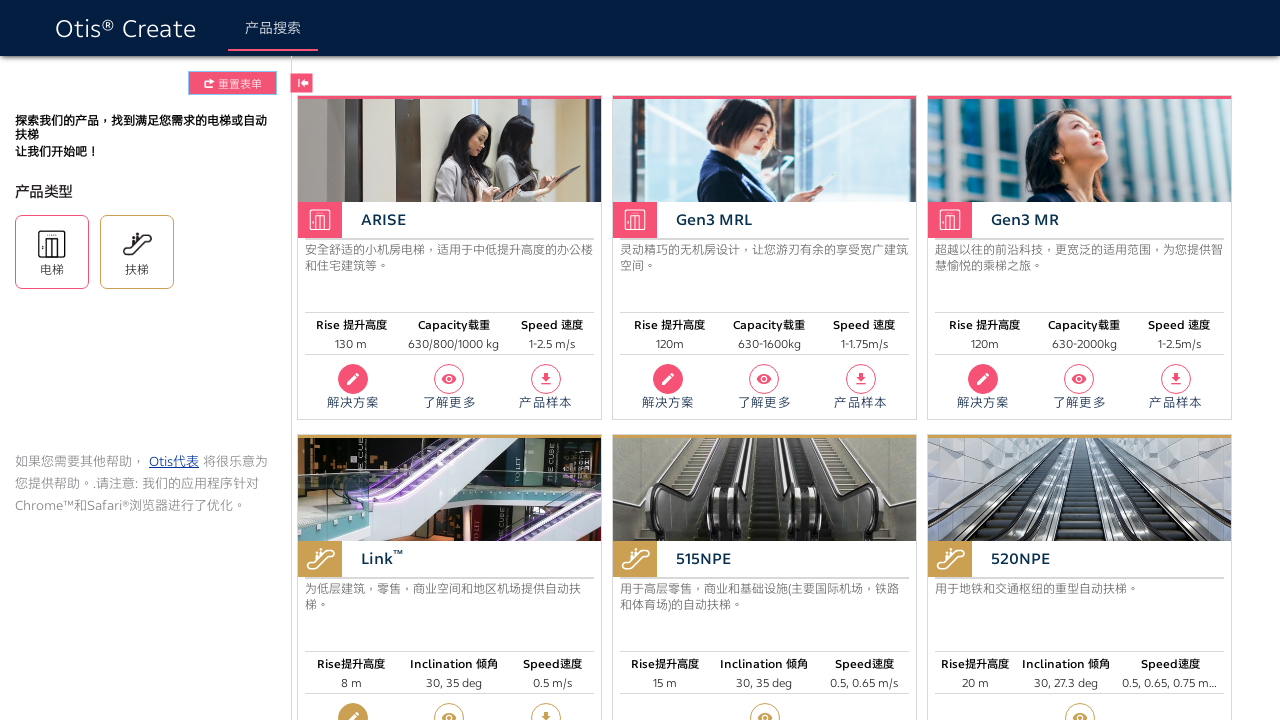

Retrieved 8 input fields from form
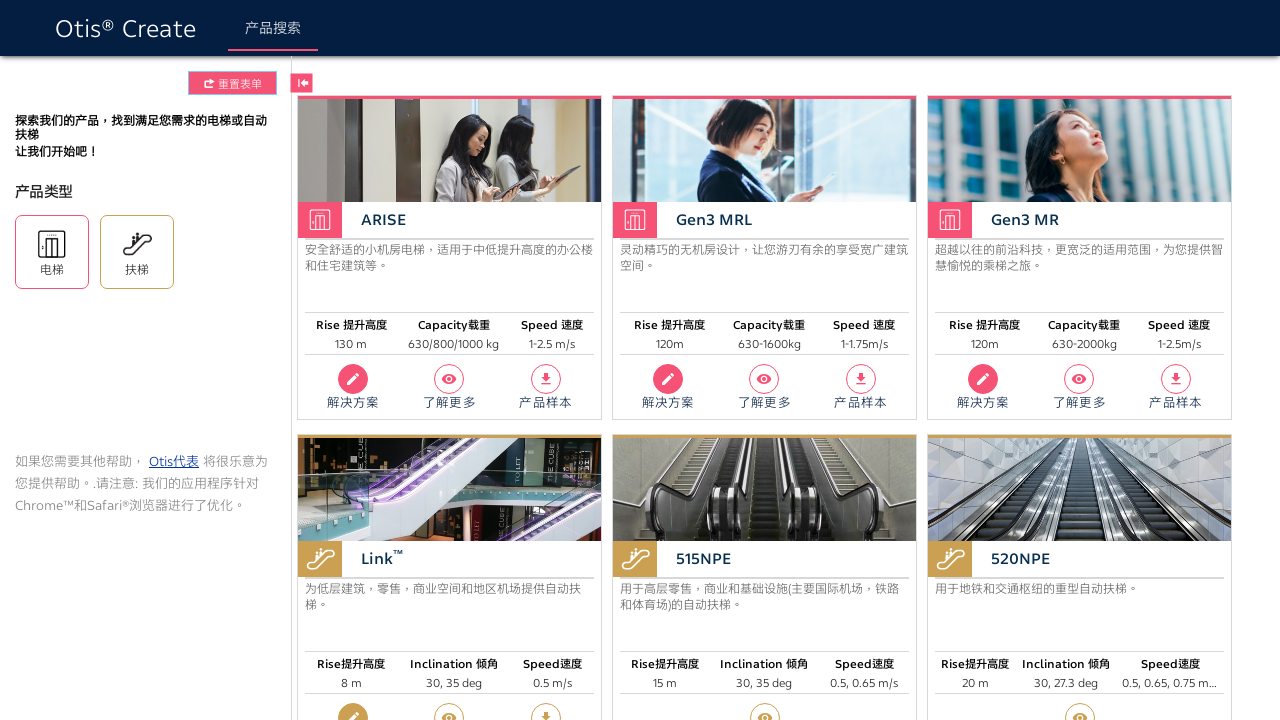

Waited 2 seconds for form results to display
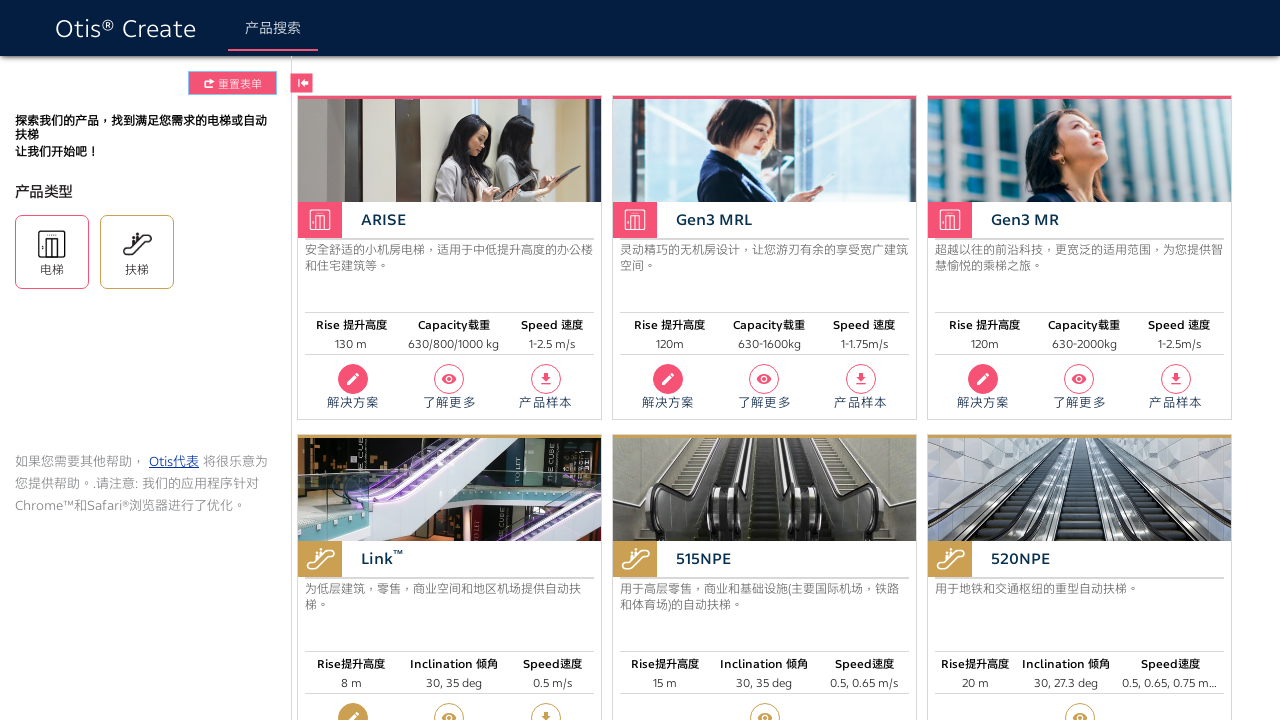

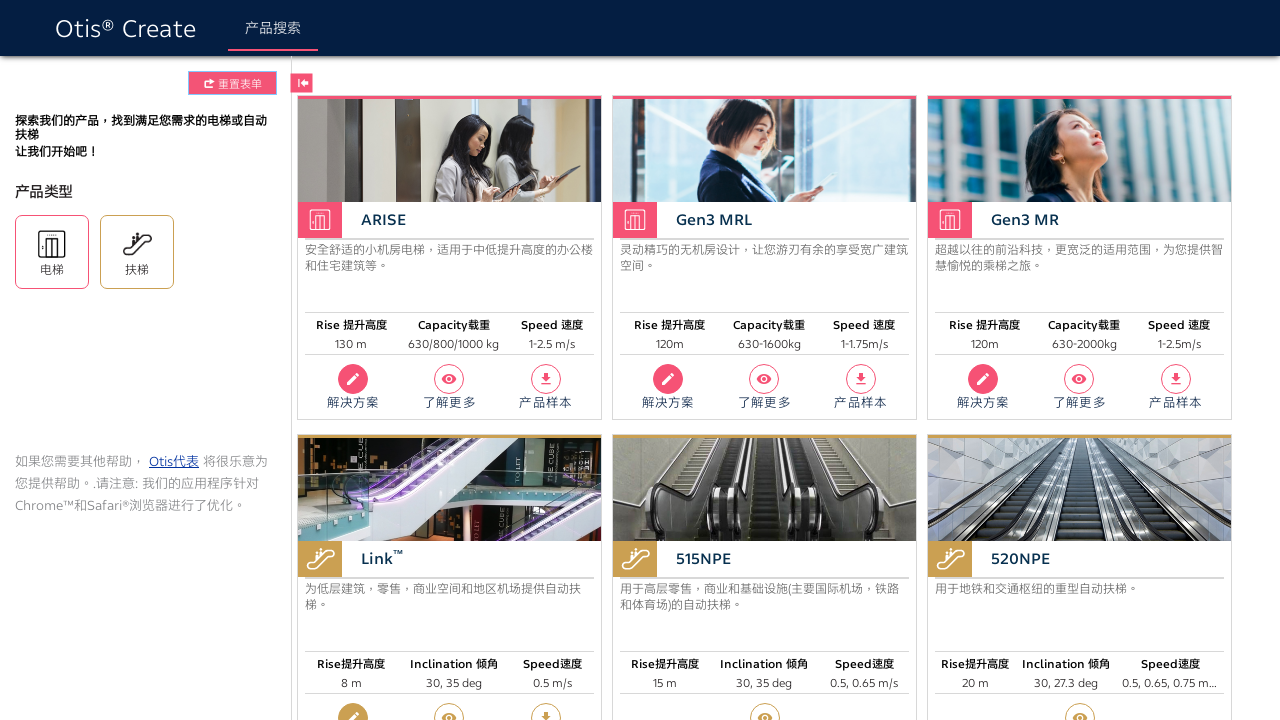